Tests the city generation form with different input values to verify the form submission works correctly.

Starting URL: https://rl337.org/metro/

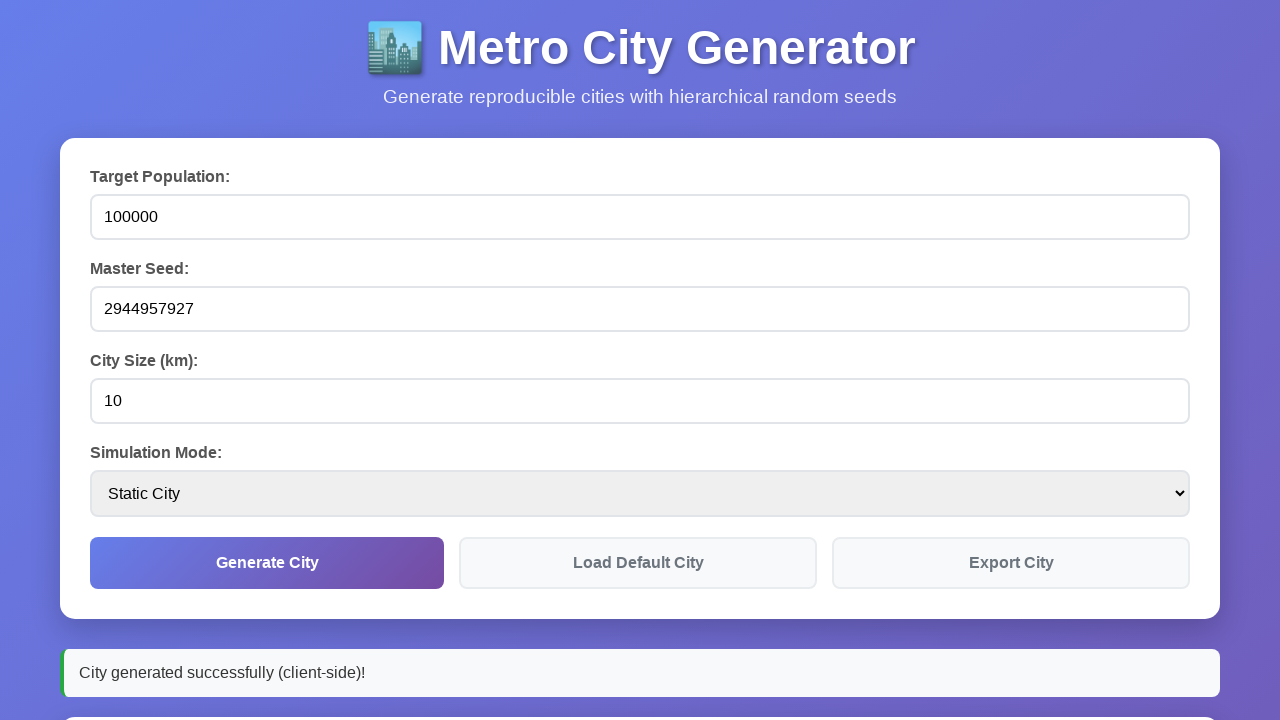

Waited for page to fully load with networkidle state
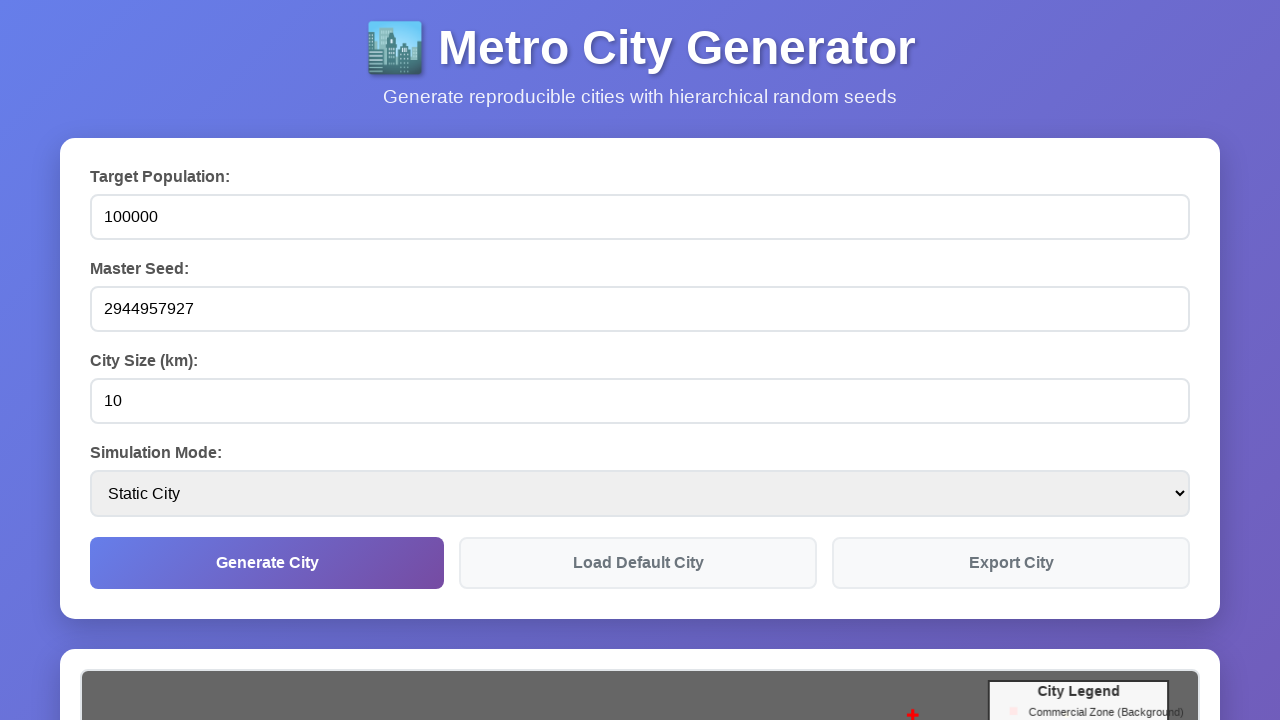

Filled seed field with malformed large value '9999999999' on #seed
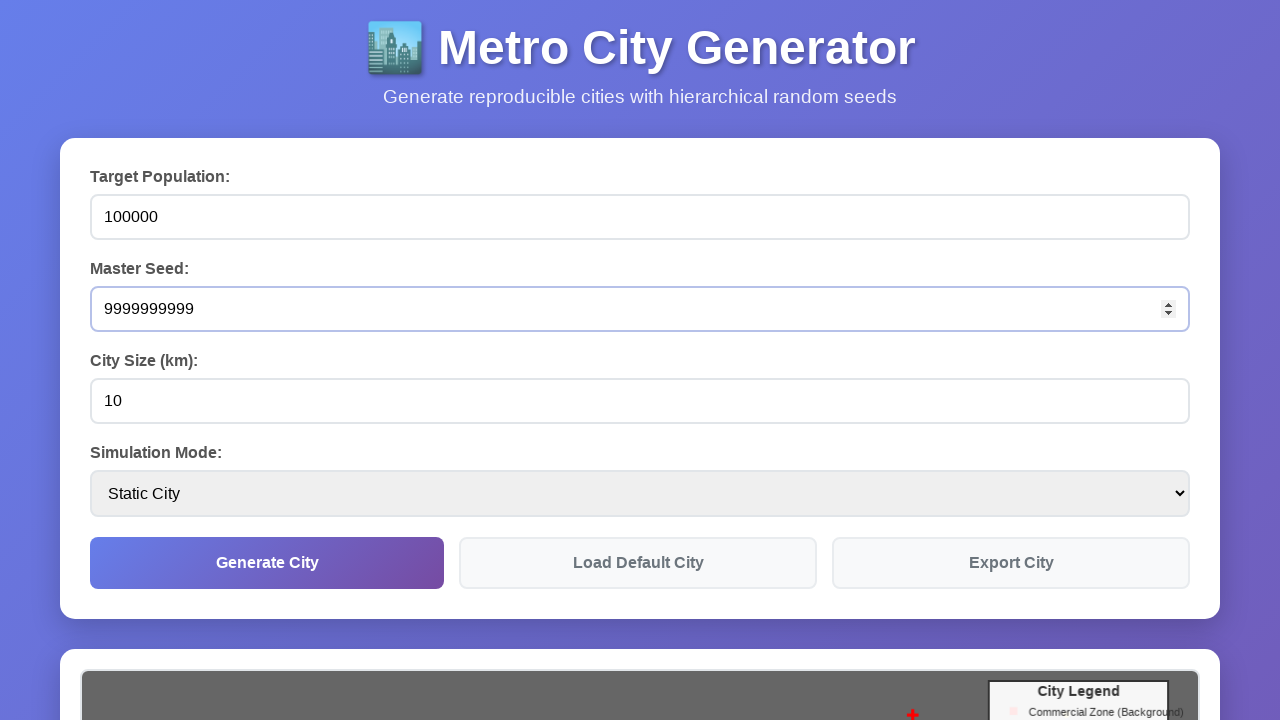

Filled population field with value '30000' on #population
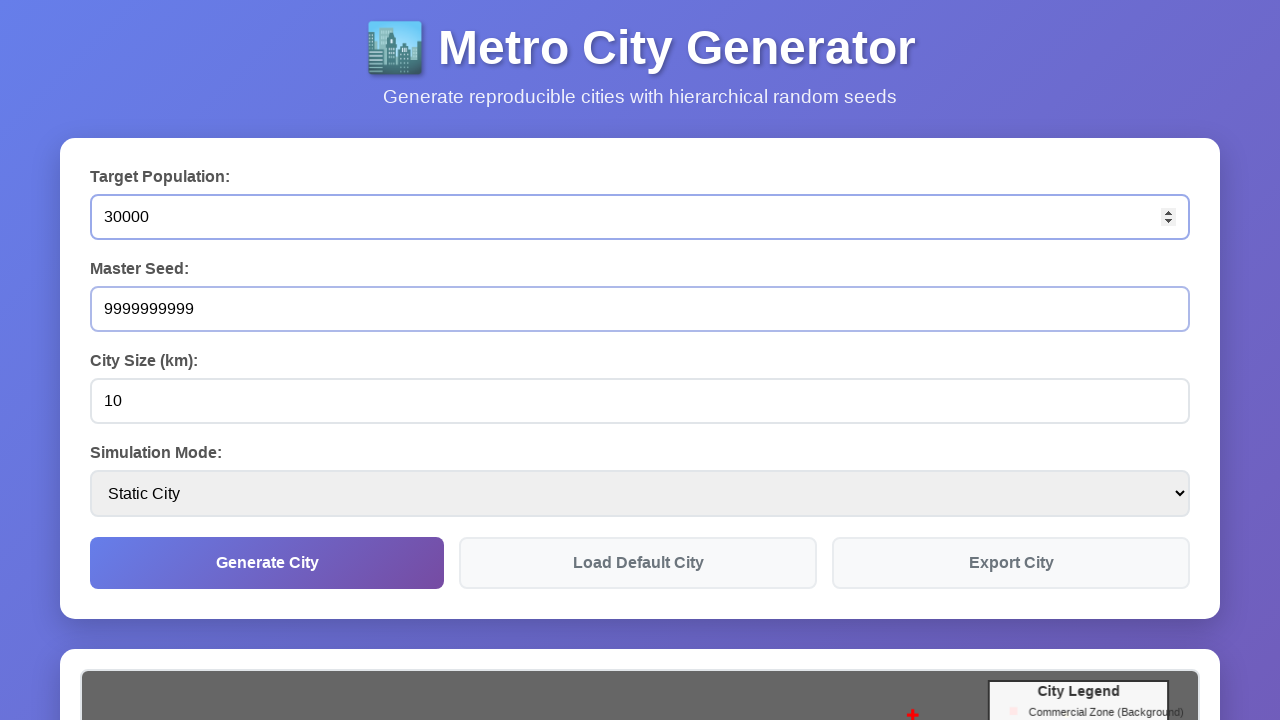

Filled city size field with value '8' on #citySize
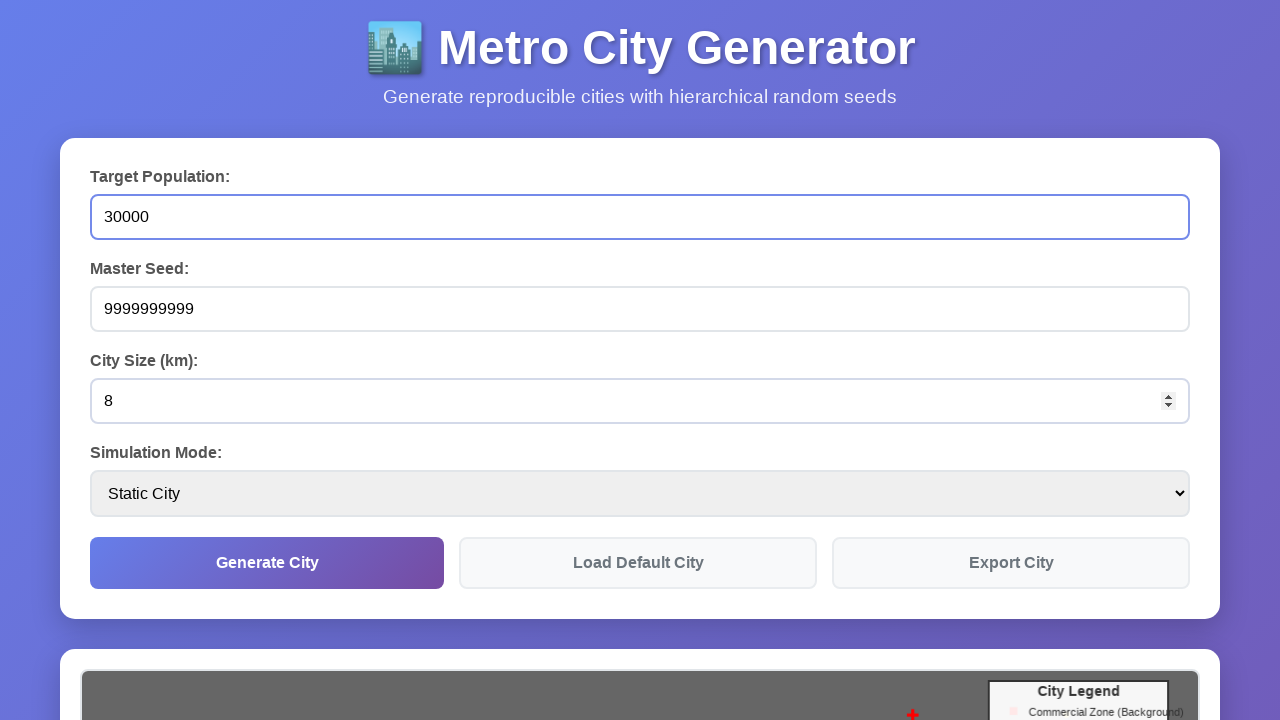

Clicked generate city button to submit form with malformed data at (267, 563) on button[onclick="generateCity()"]
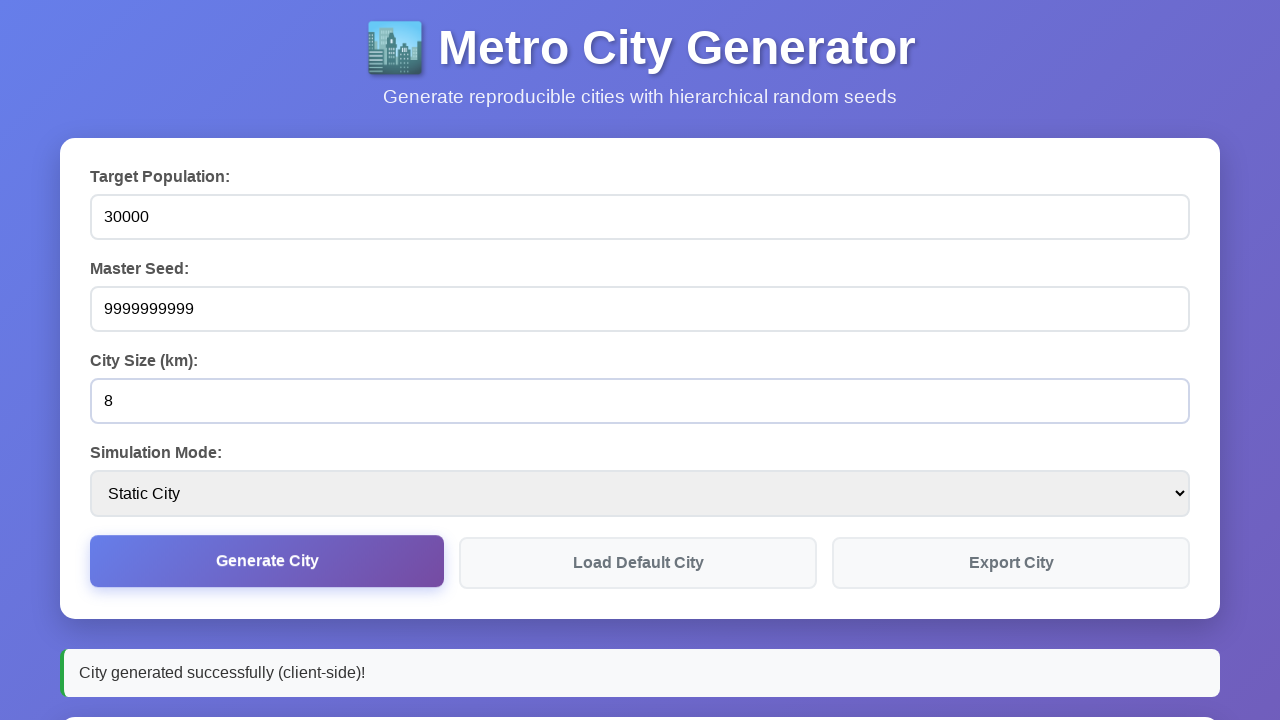

Waited 5 seconds for form submission response and any error handling
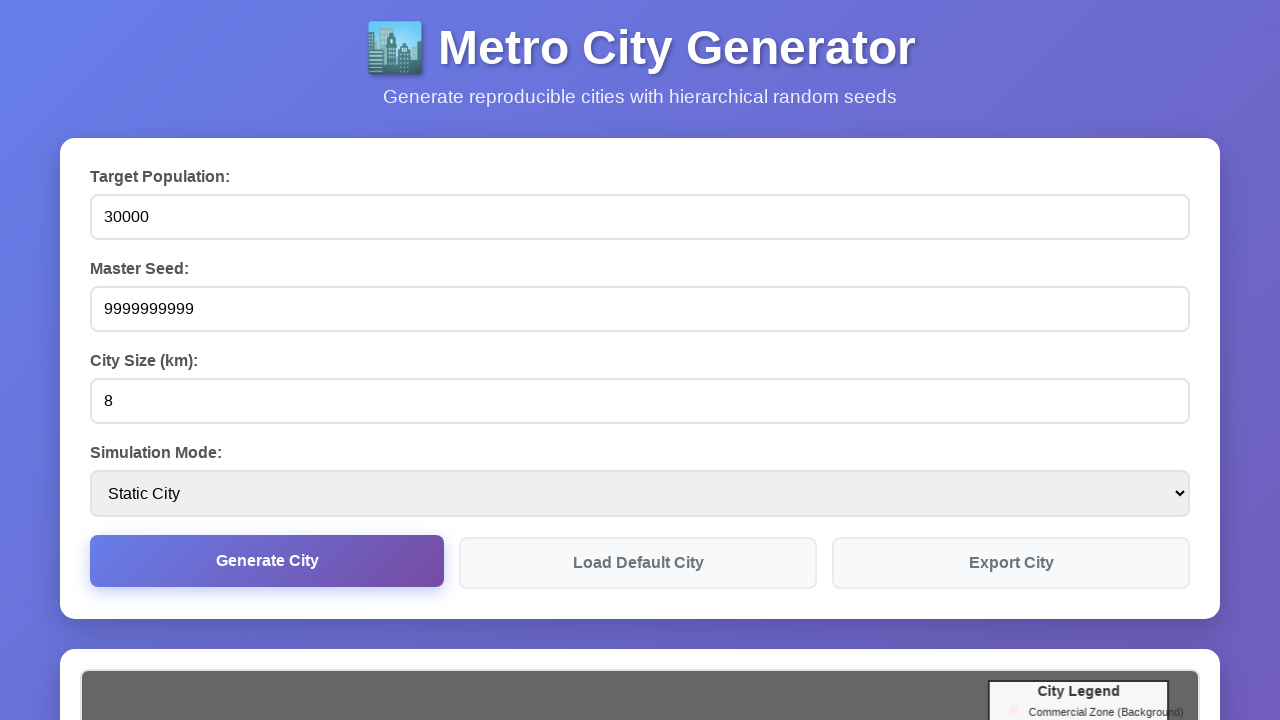

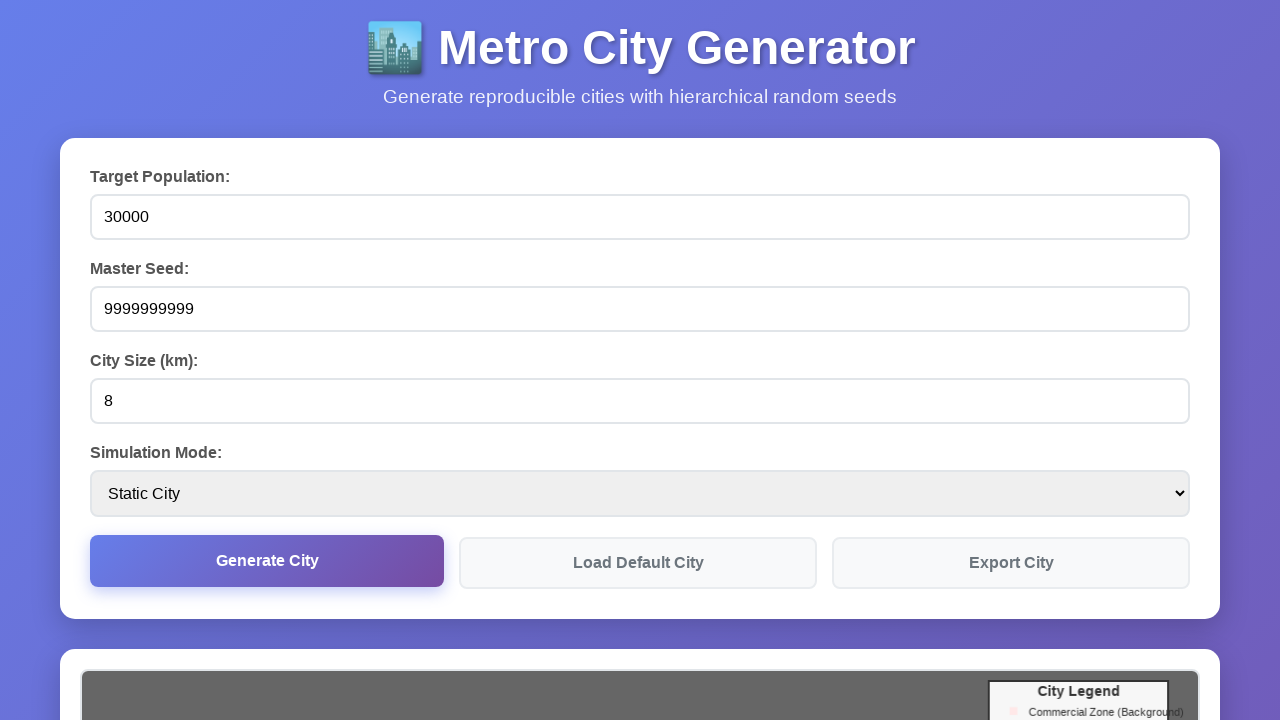